Tests JavaScript confirmation alert handling by clicking a button to trigger an alert, accepting it, and verifying the result message displays "You clicked: Ok"

Starting URL: http://the-internet.herokuapp.com/javascript_alerts

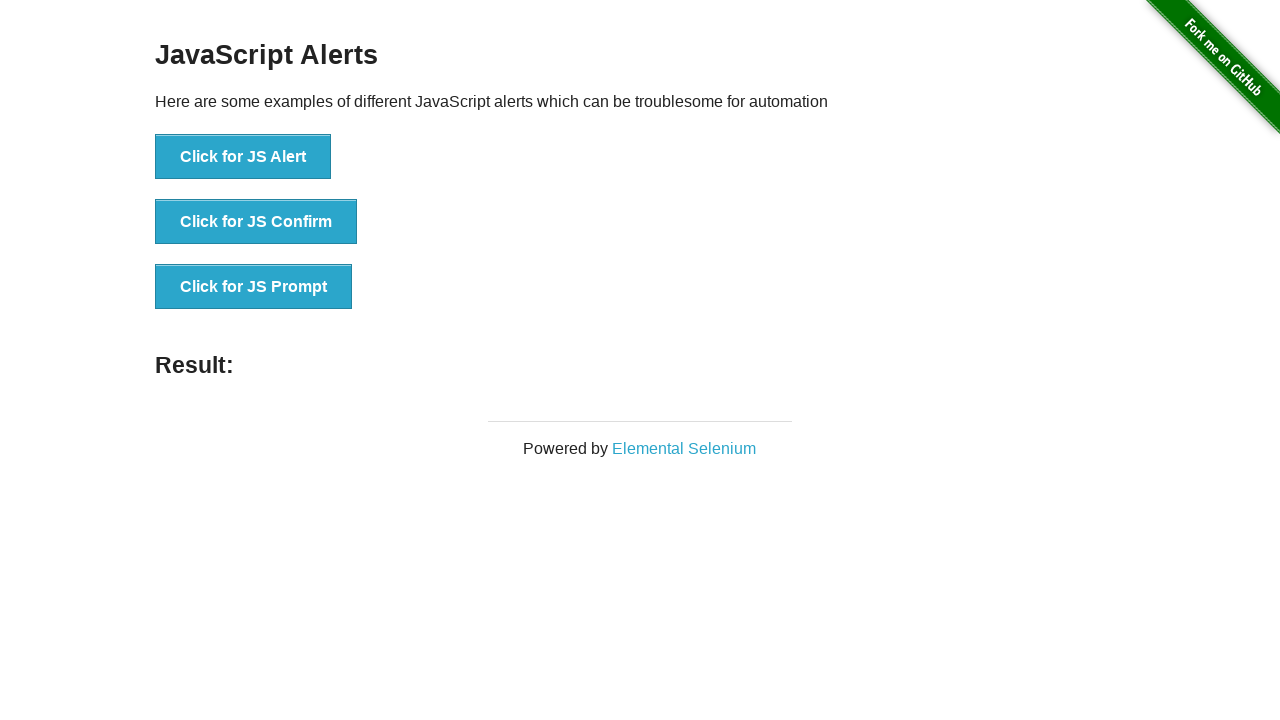

Clicked the second button to trigger JavaScript confirmation alert at (256, 222) on button >> nth=1
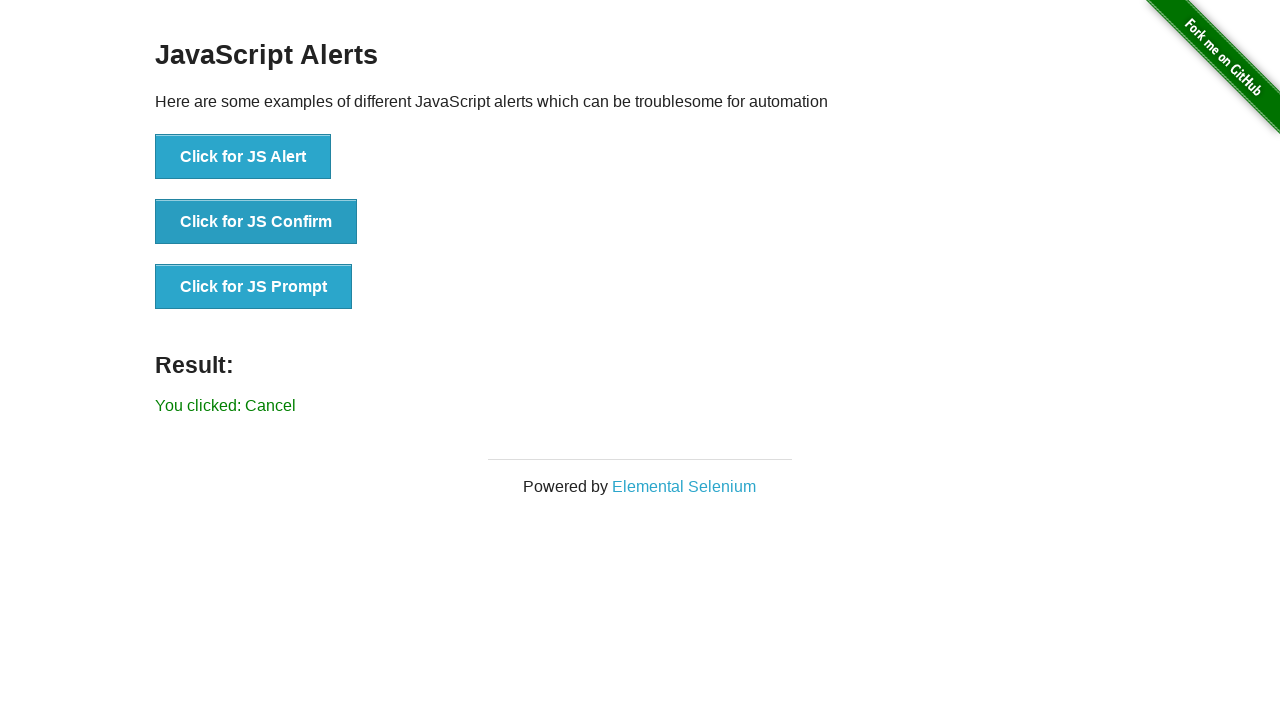

Set up dialog handler to accept confirmation alerts
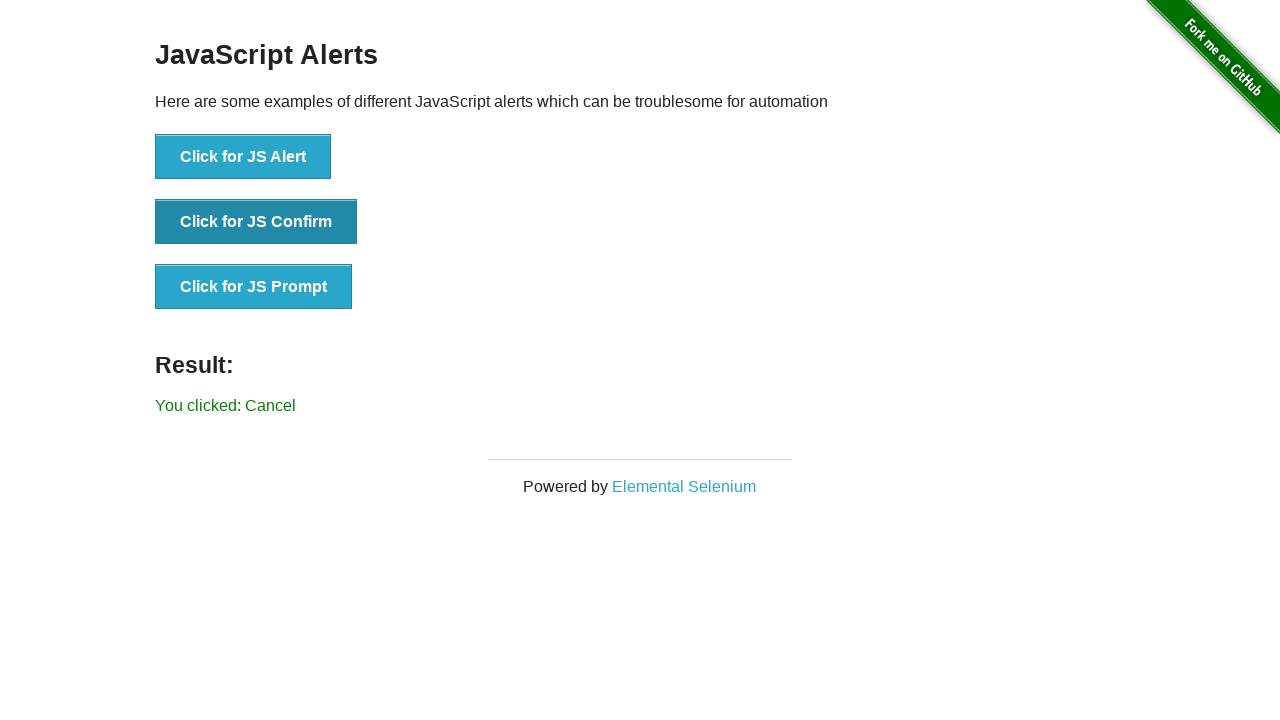

Re-clicked the second button to trigger alert with handler ready at (256, 222) on button >> nth=1
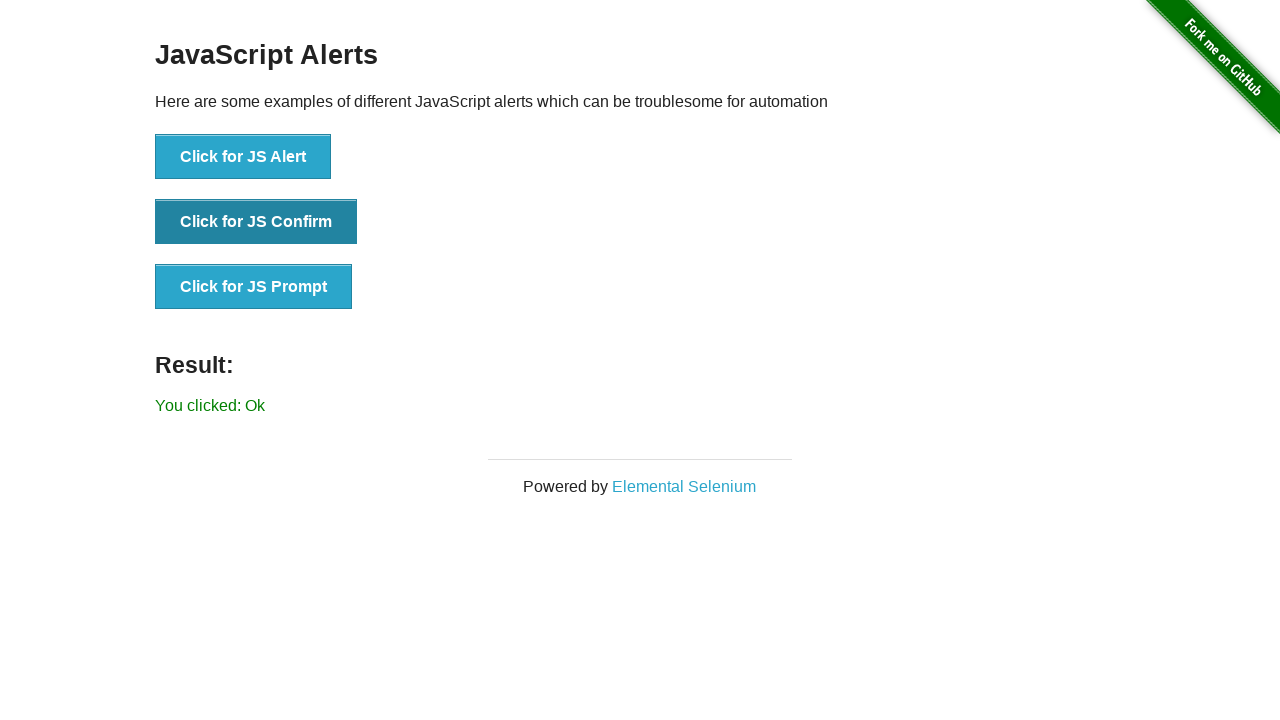

Result message element loaded
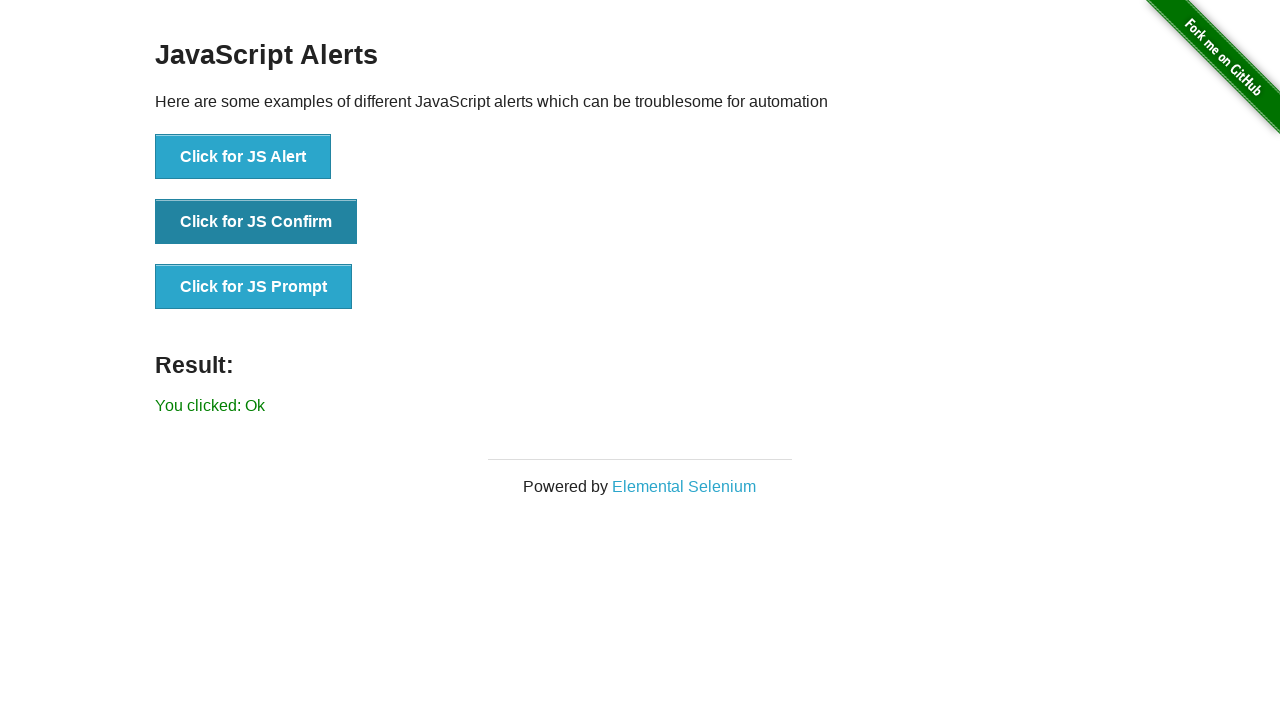

Verified result message displays 'You clicked: Ok'
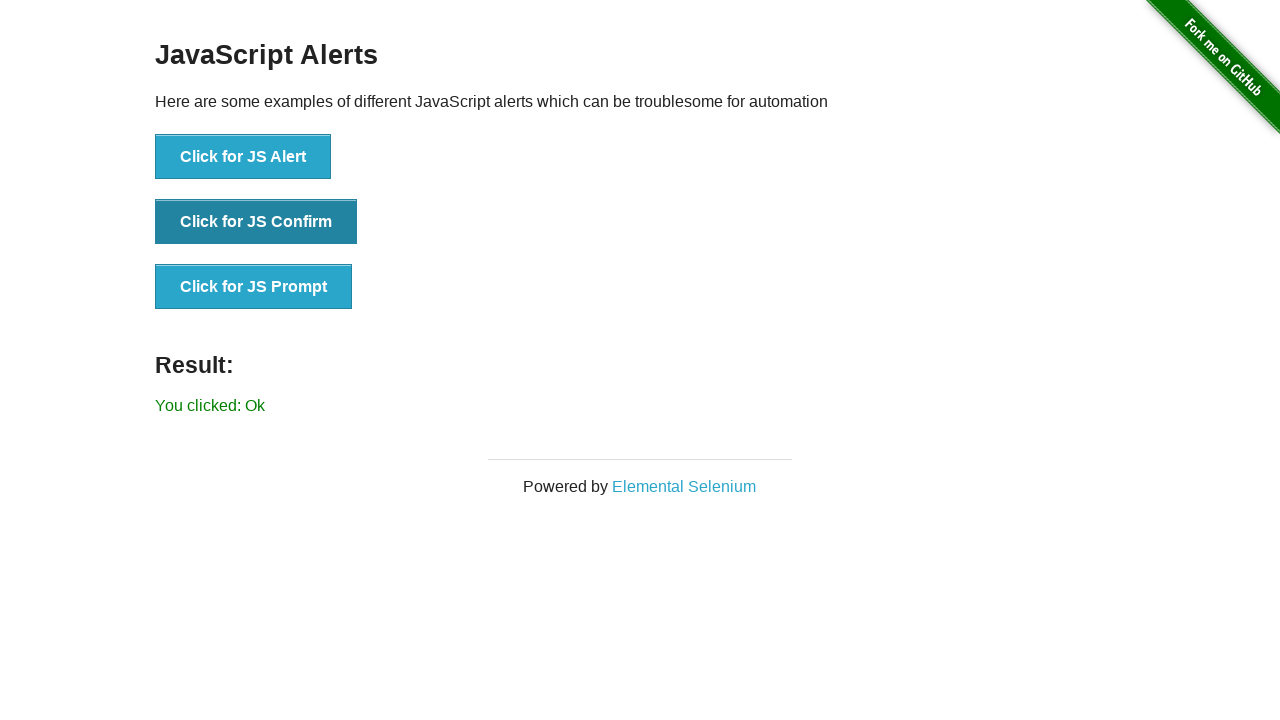

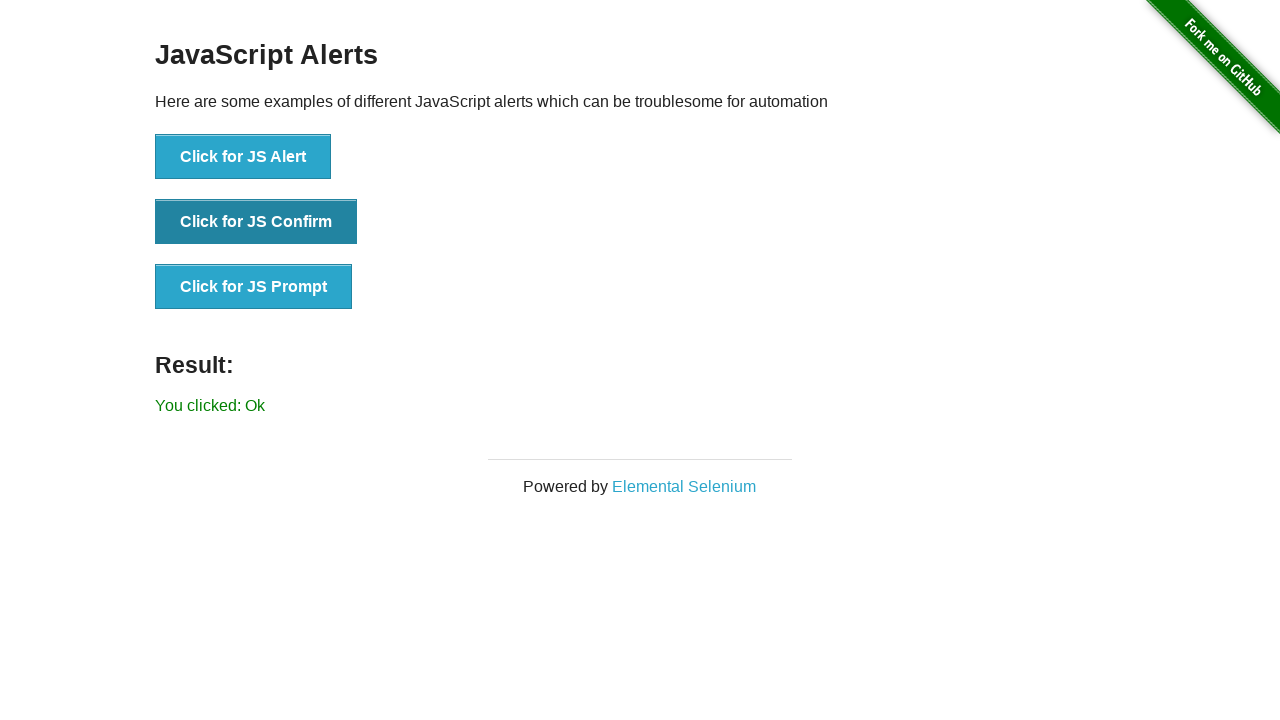